Tests drag and drop functionality by dragging an element from source to target location using coordinates

Starting URL: https://jqueryui.com/droppable

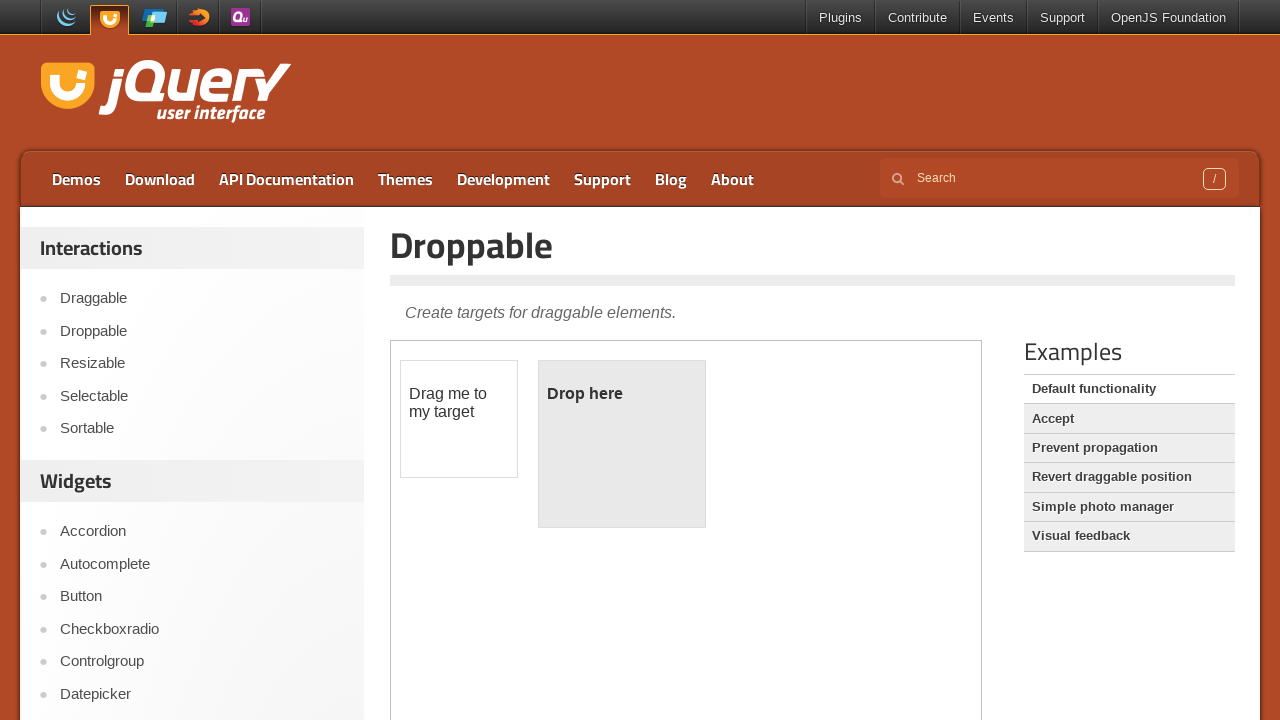

Located iframe containing drag and drop demo
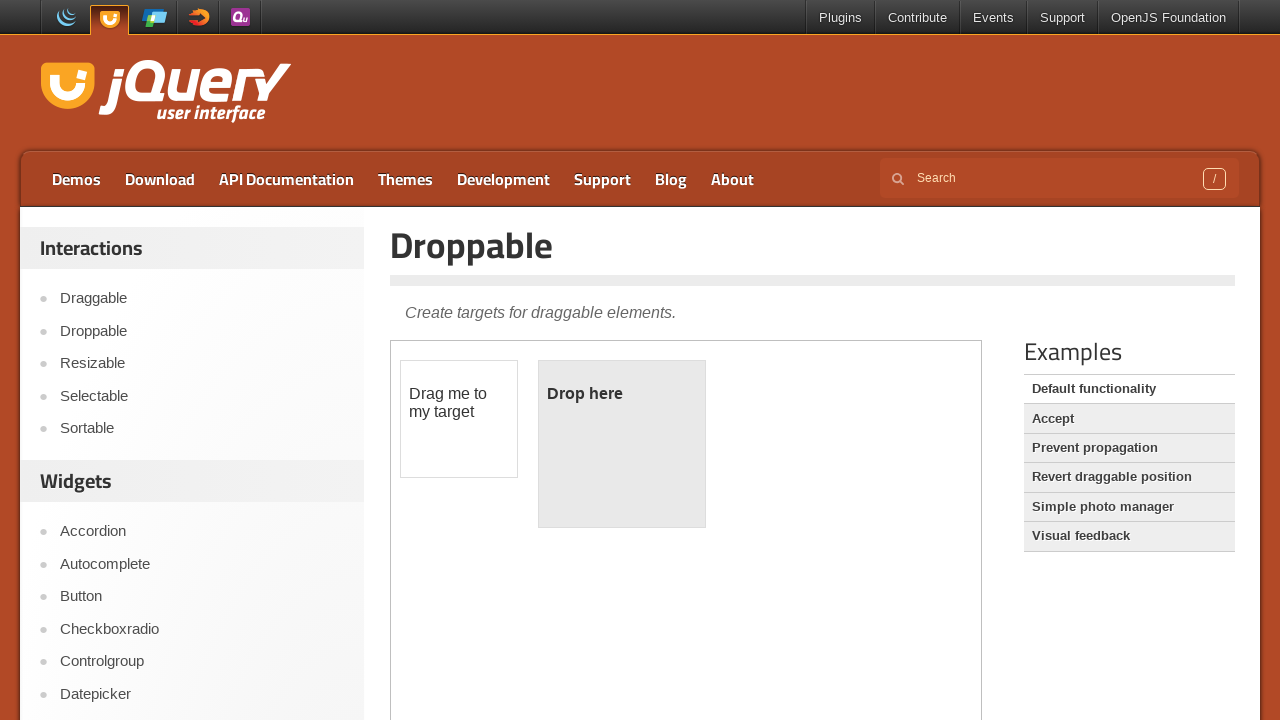

Waited 5 seconds for page to load
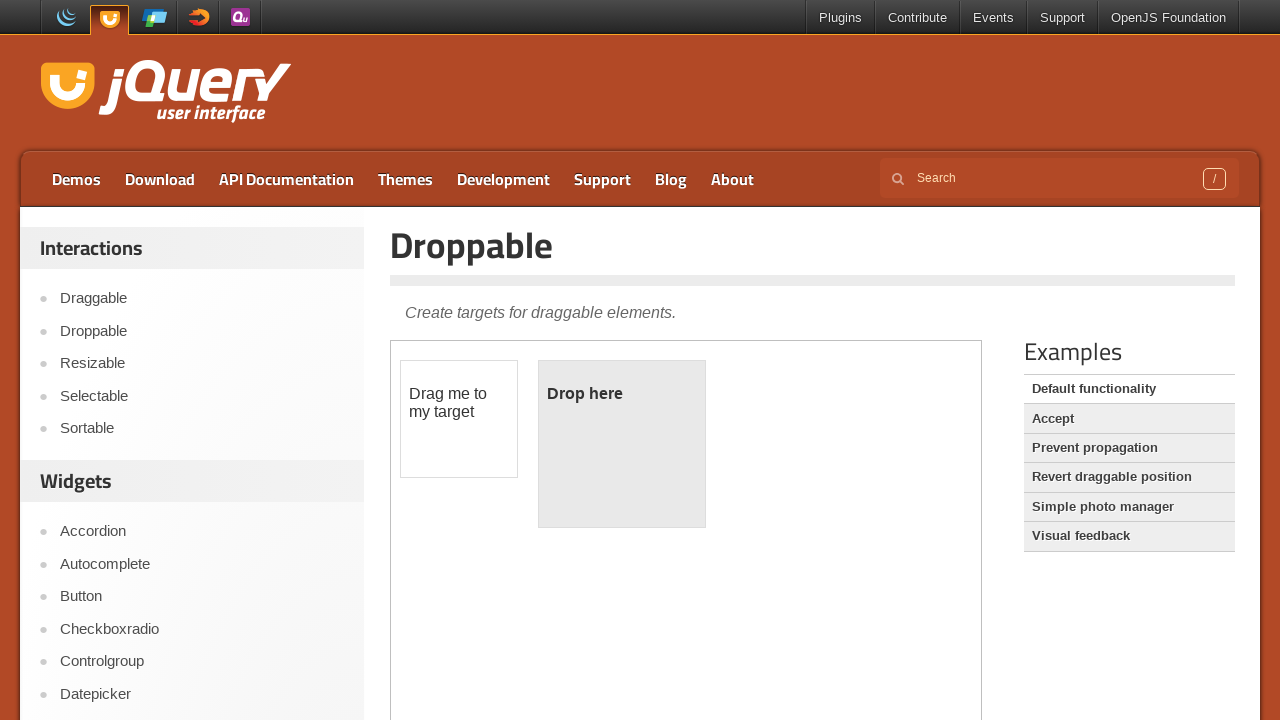

Located draggable element with id 'draggable'
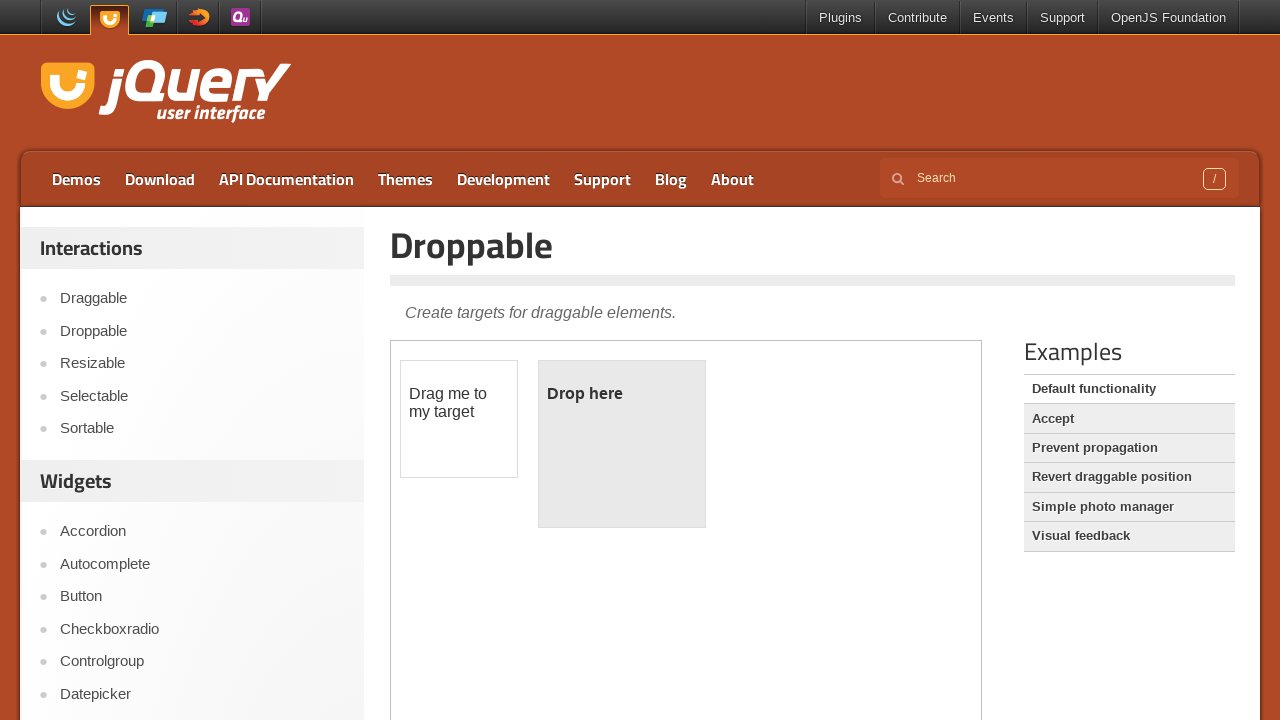

Located droppable target element with id 'droppable'
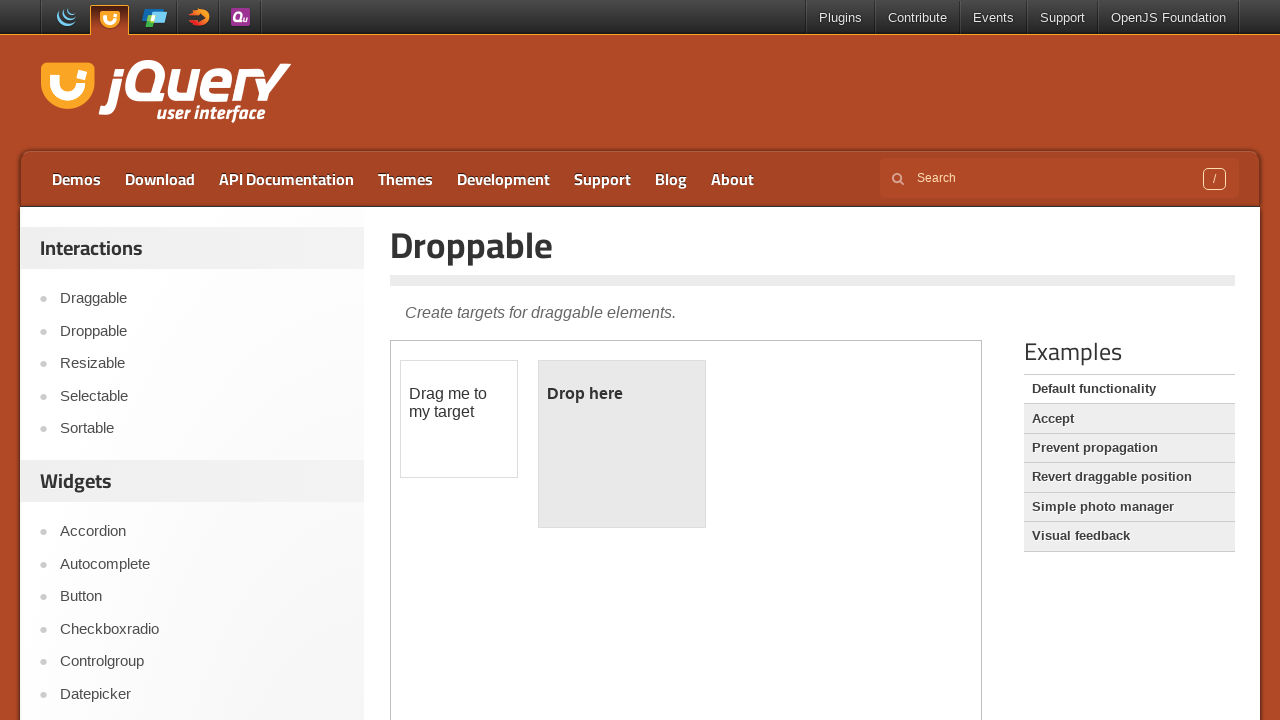

Dragged draggable element to droppable target at (622, 444)
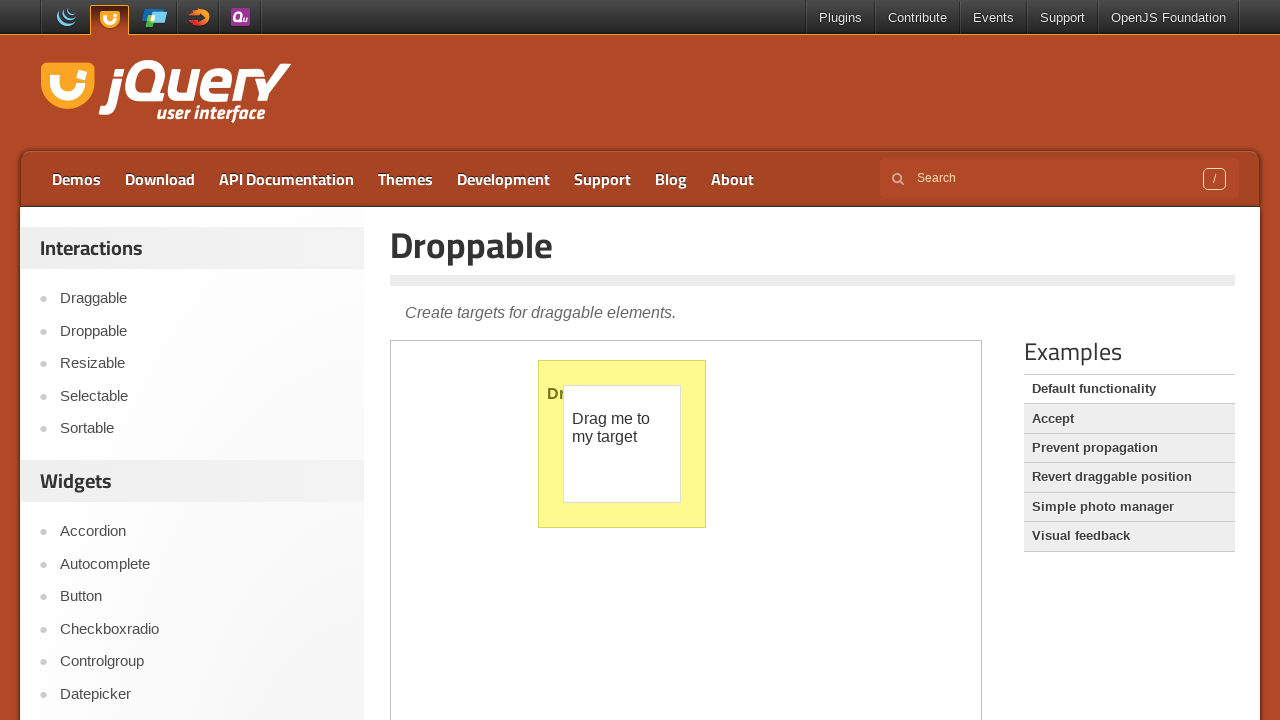

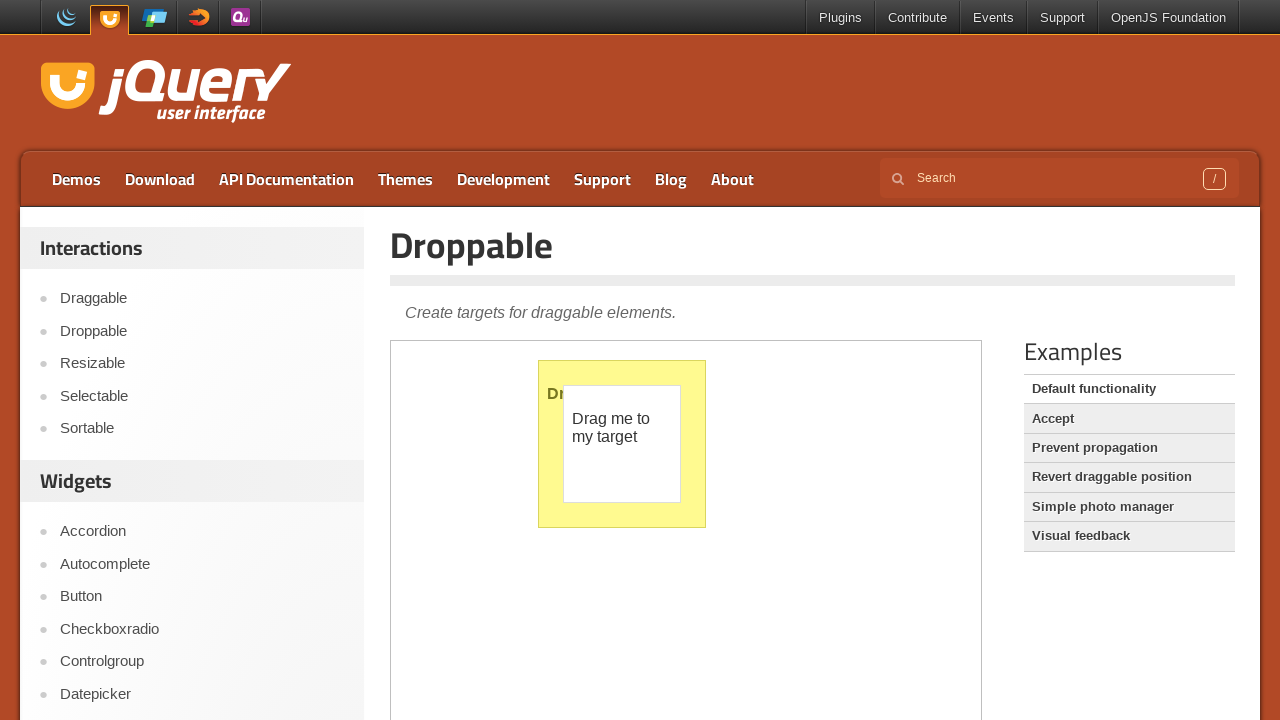